Solves a mathematical problem on a form by reading input value, calculating the result using a formula, filling the answer, selecting checkboxes, and submitting the form

Starting URL: http://suninjuly.github.io/math.html

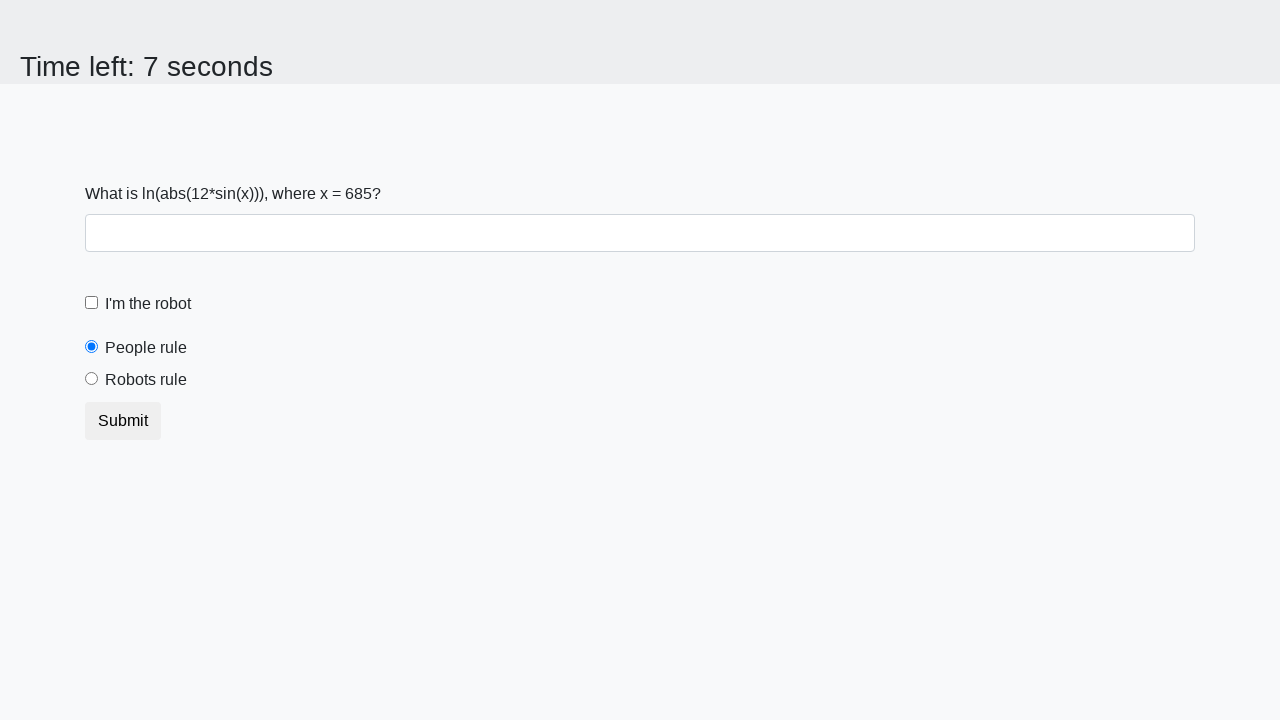

Located the input value element
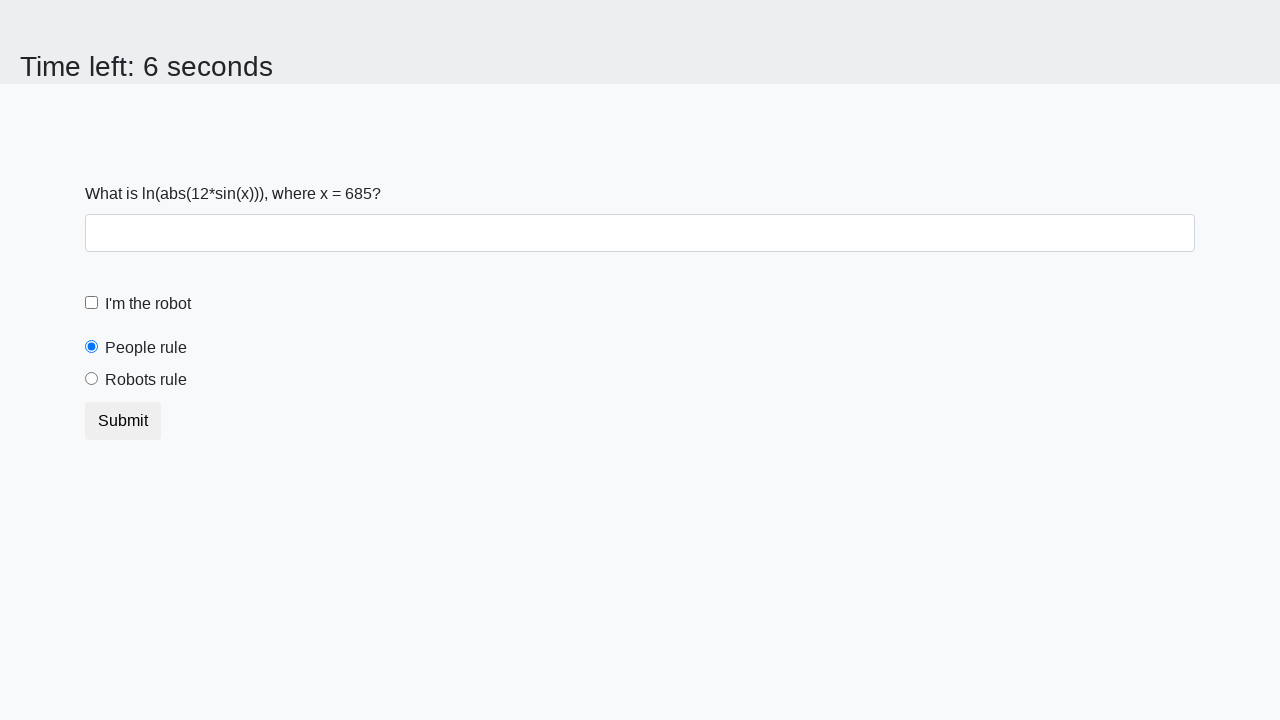

Retrieved input value: 685
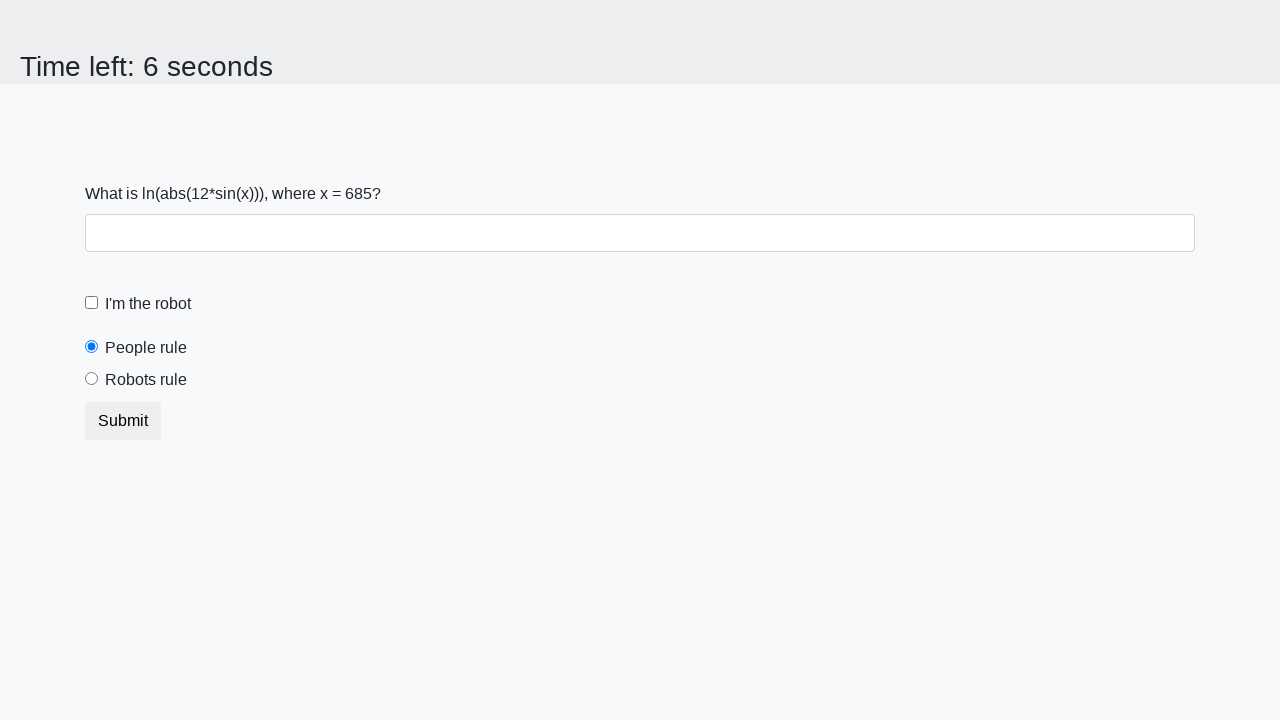

Calculated result using formula: 0.4630659304169404
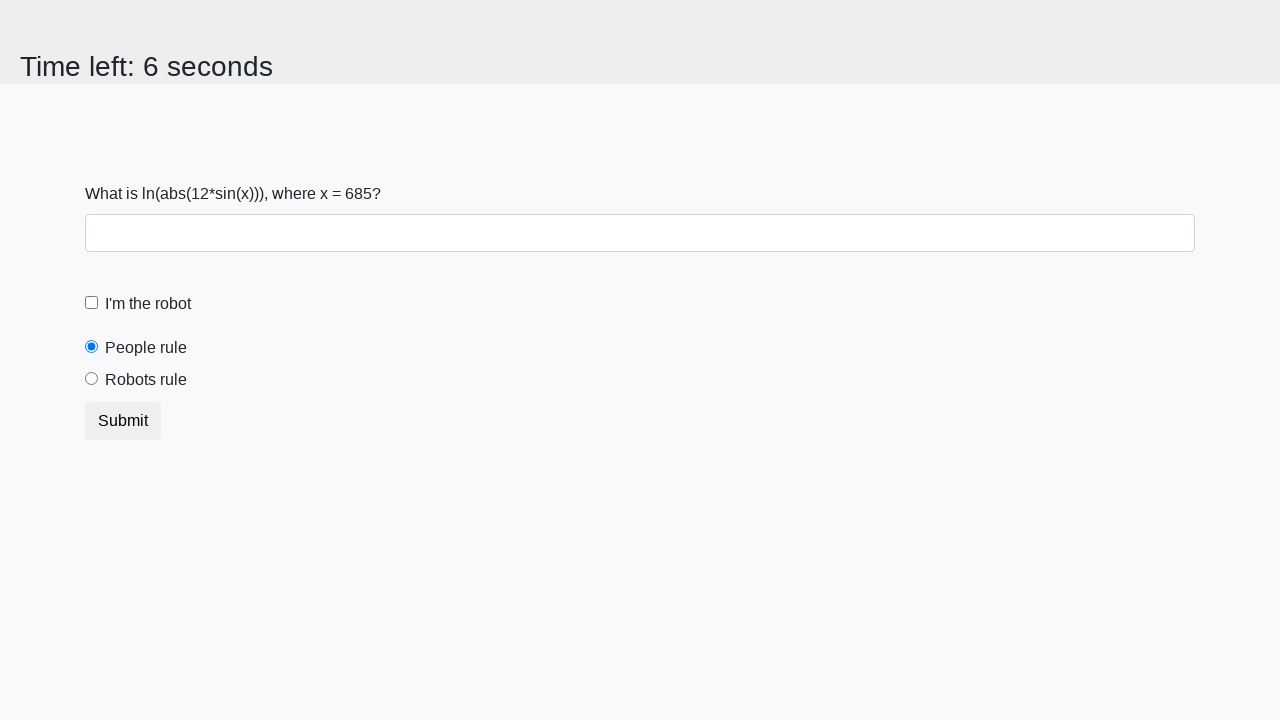

Filled answer field with calculated value: 0.4630659304169404 on #answer
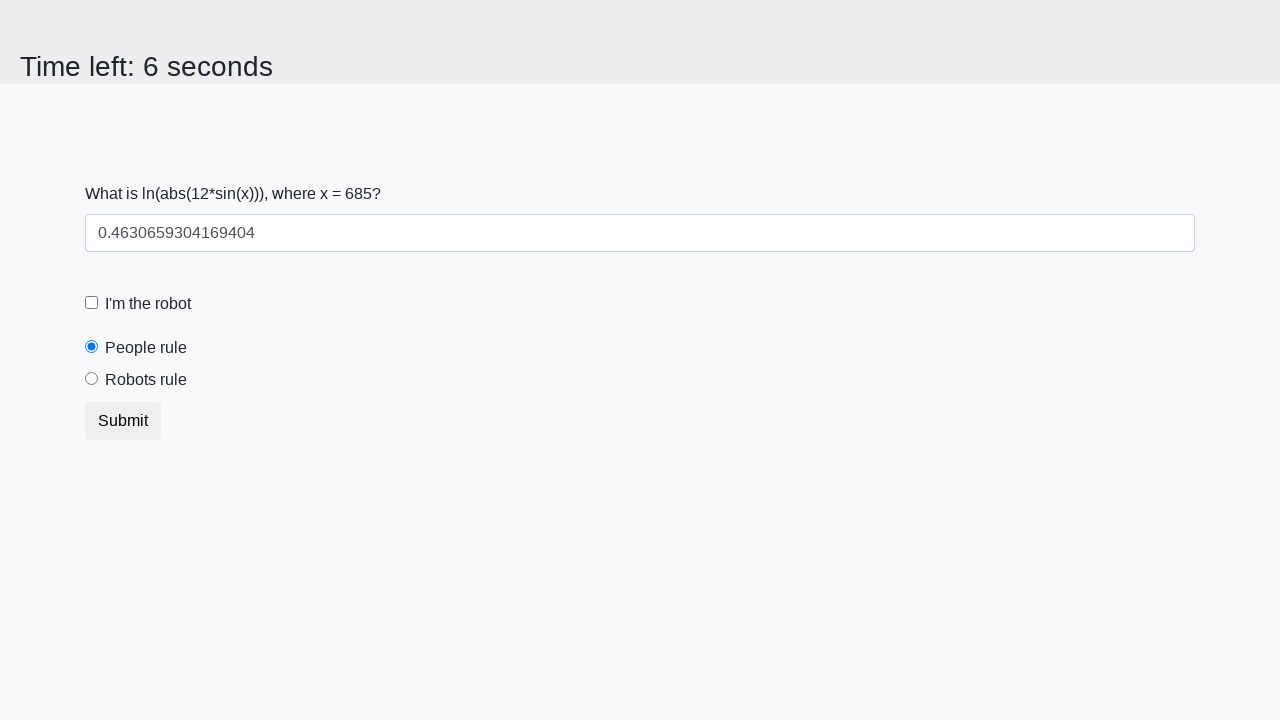

Clicked robot checkbox at (148, 304) on [for='robotCheckbox']
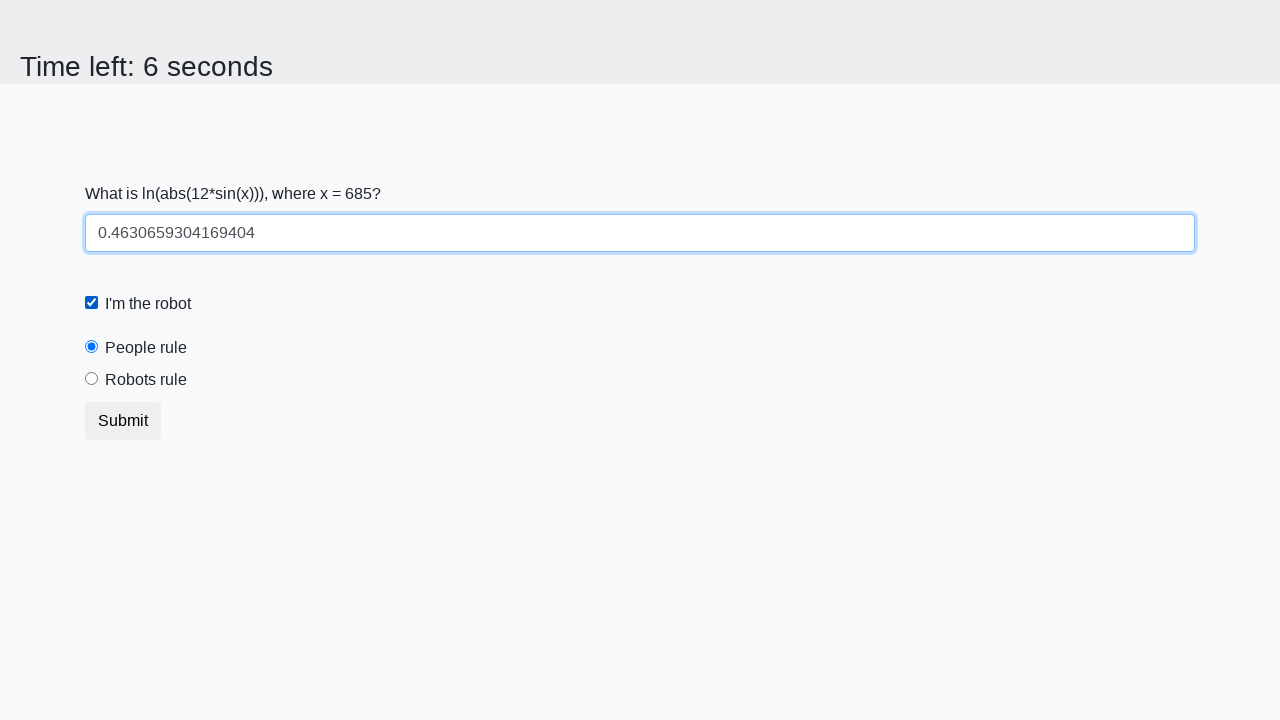

Clicked 'robots rule' radio button at (146, 380) on [for='robotsRule']
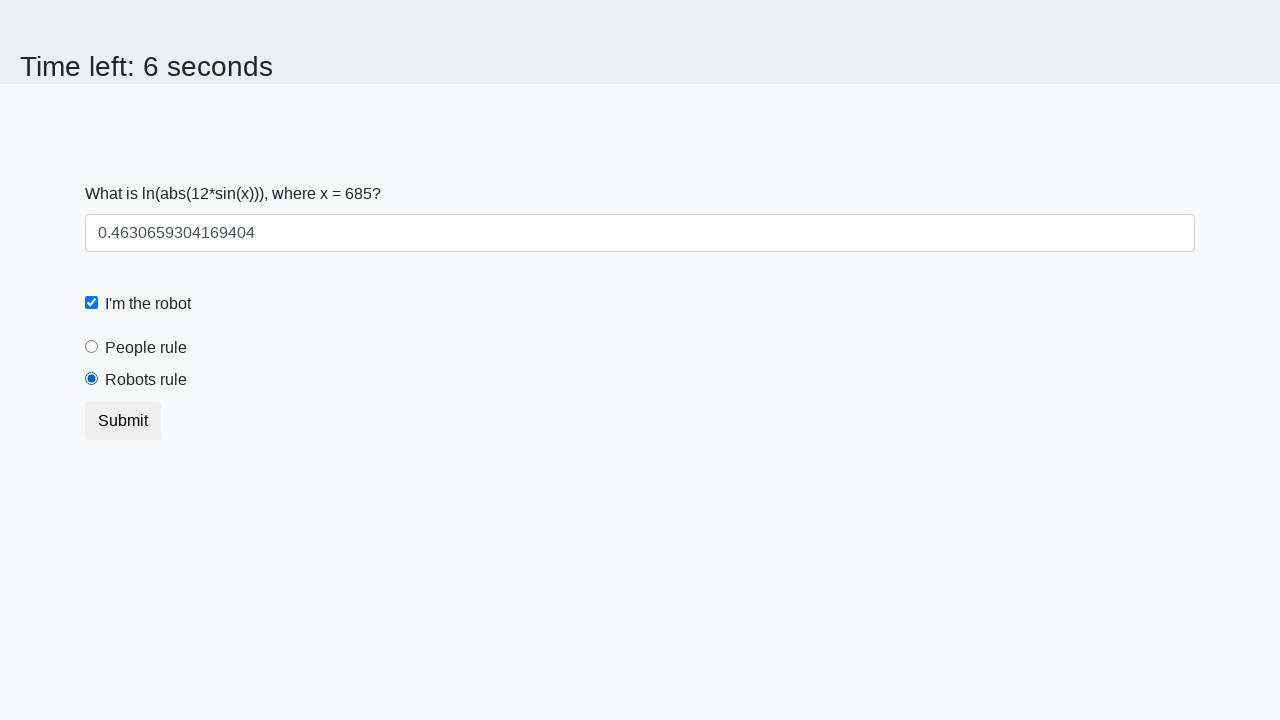

Clicked submit button to complete form at (123, 421) on .btn
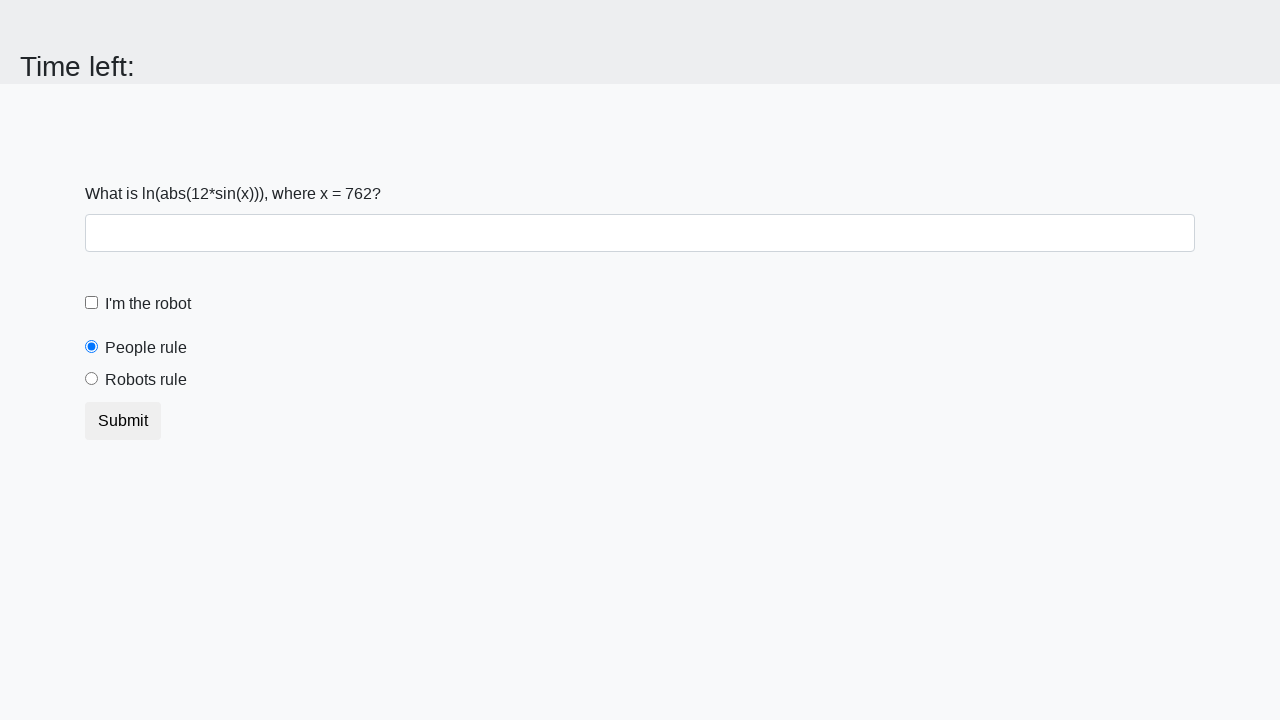

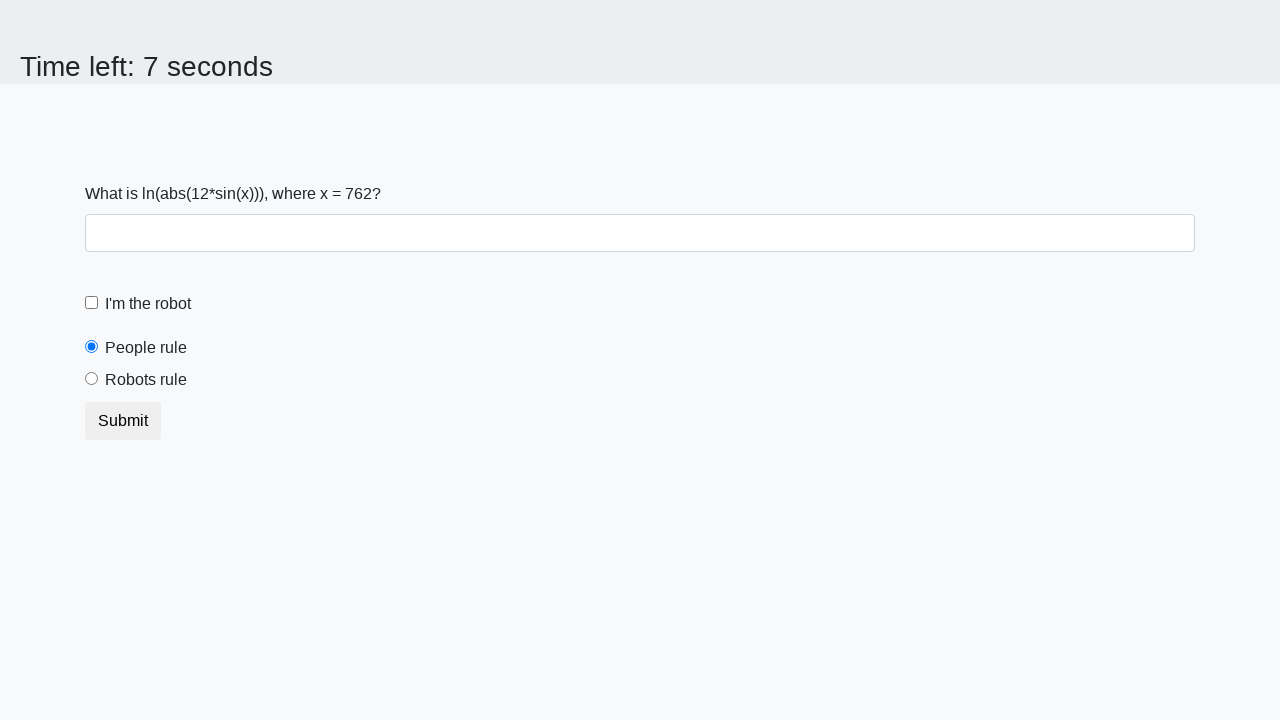